Navigates to a job board website, clicks on the Jobs menu item in the navigation bar, and verifies the page title

Starting URL: https://alchemy.hguy.co/jobs/

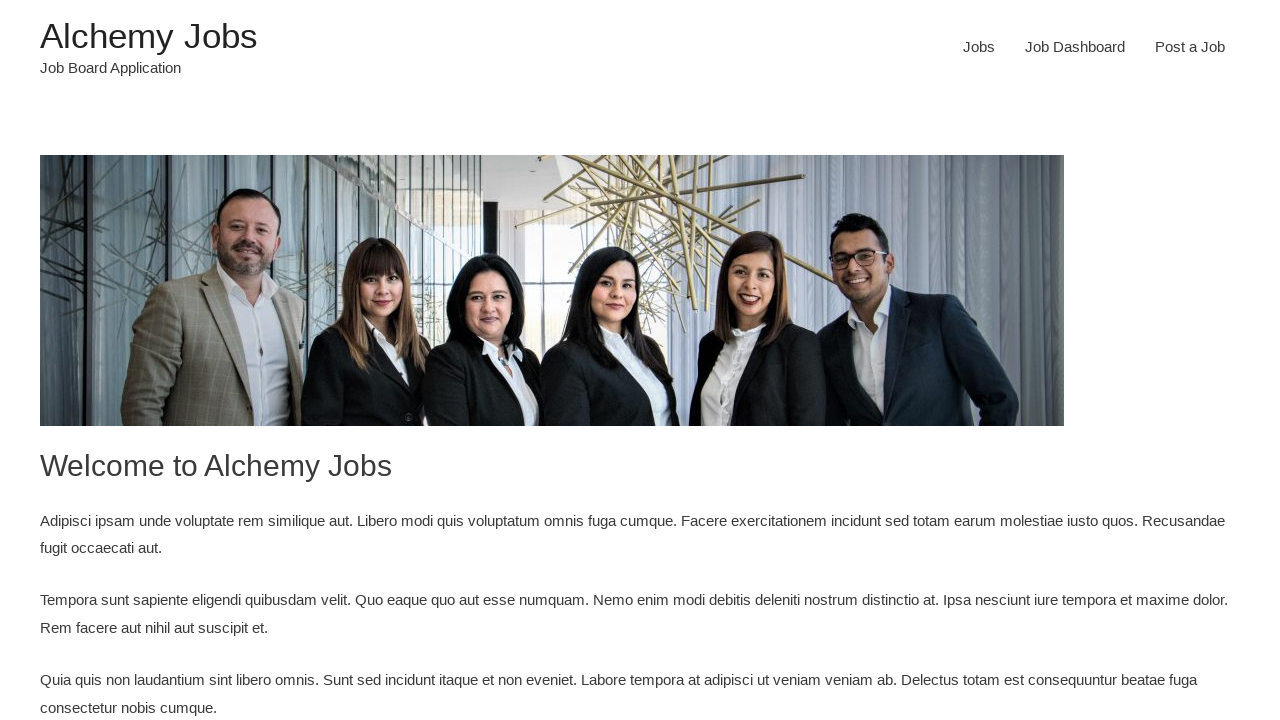

Navigated to job board listing page
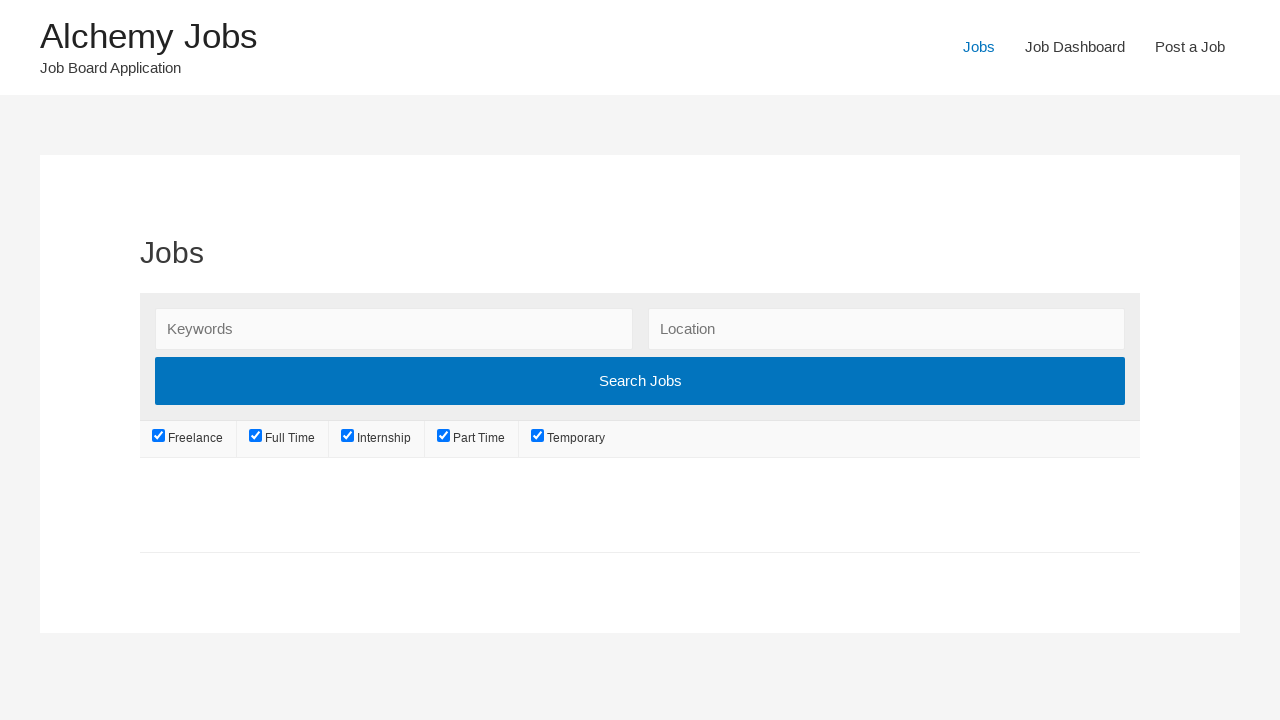

Clicked on Jobs menu item in navigation bar at (979, 47) on xpath=//*[@id='menu-item-24']/a
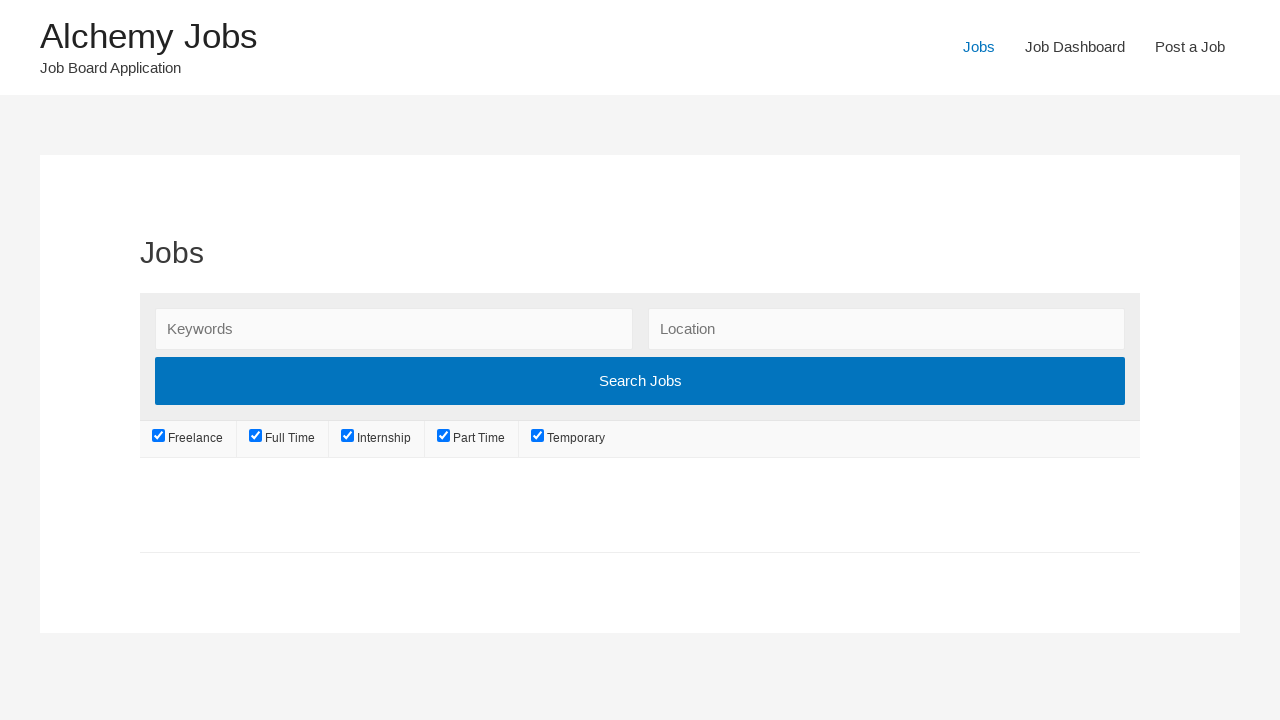

Retrieved page title: 'Jobs – Alchemy Jobs'
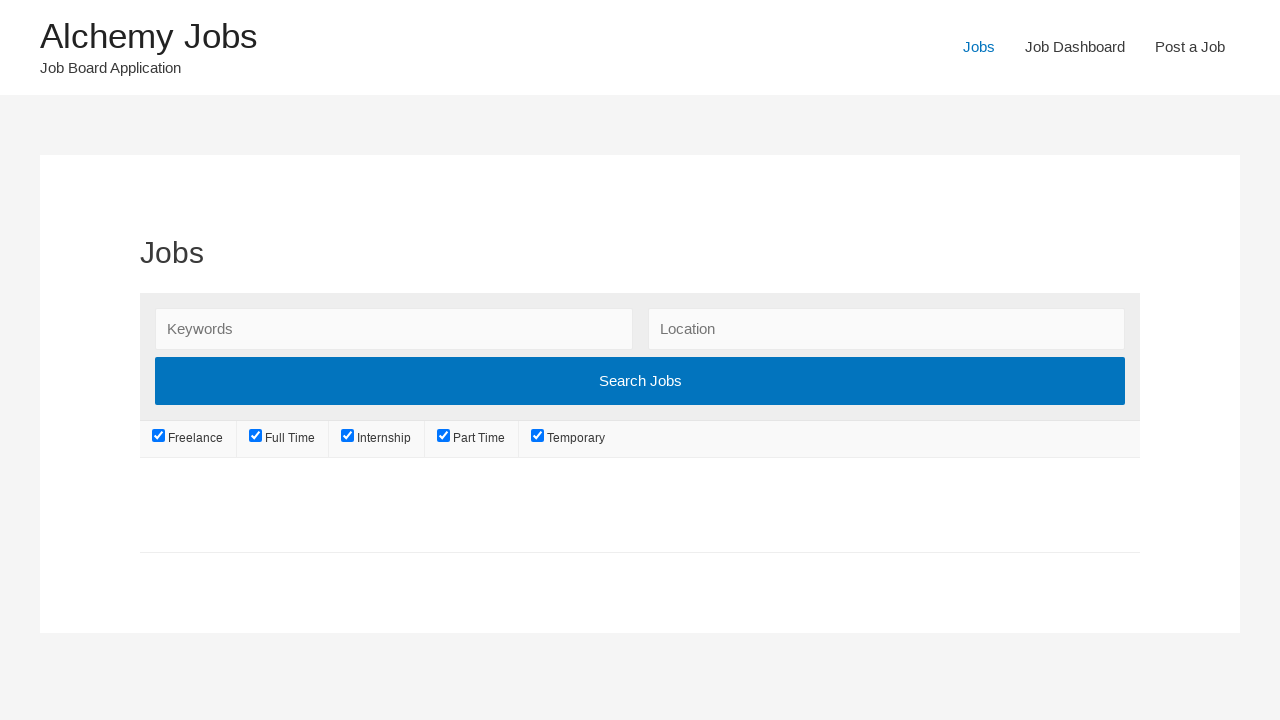

Verified page title is 'Jobs – Alchemy Jobs'
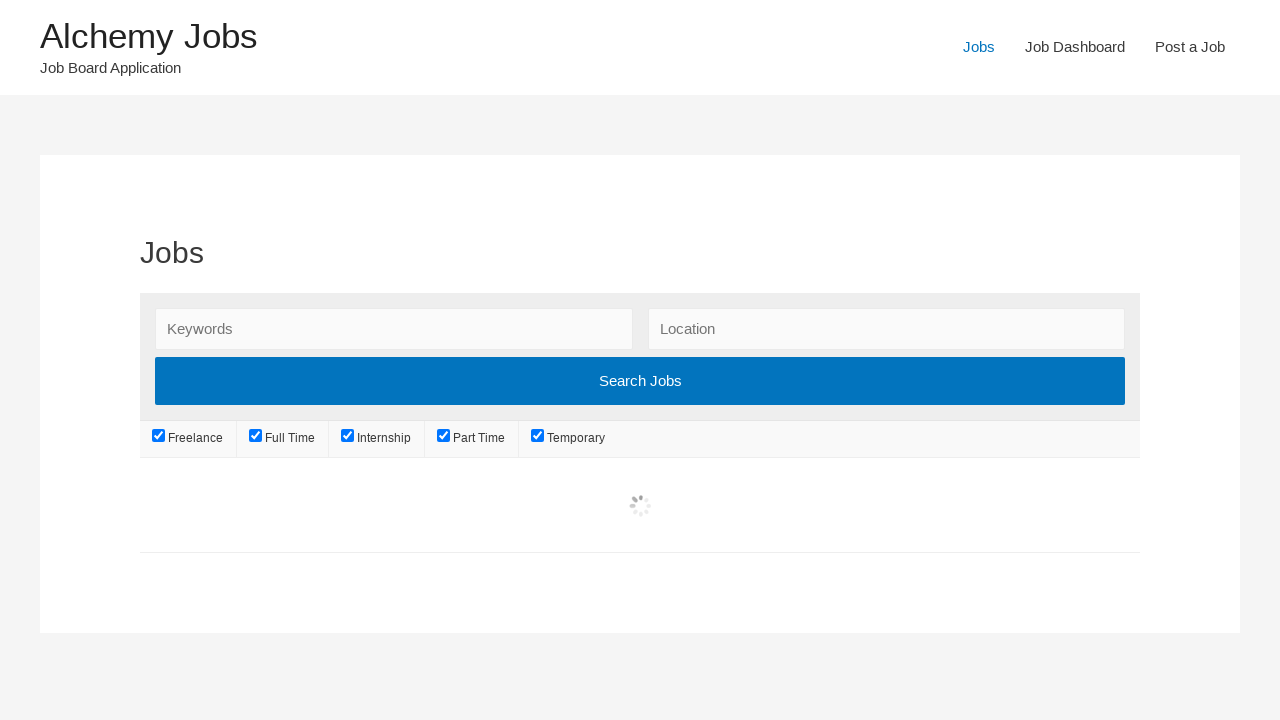

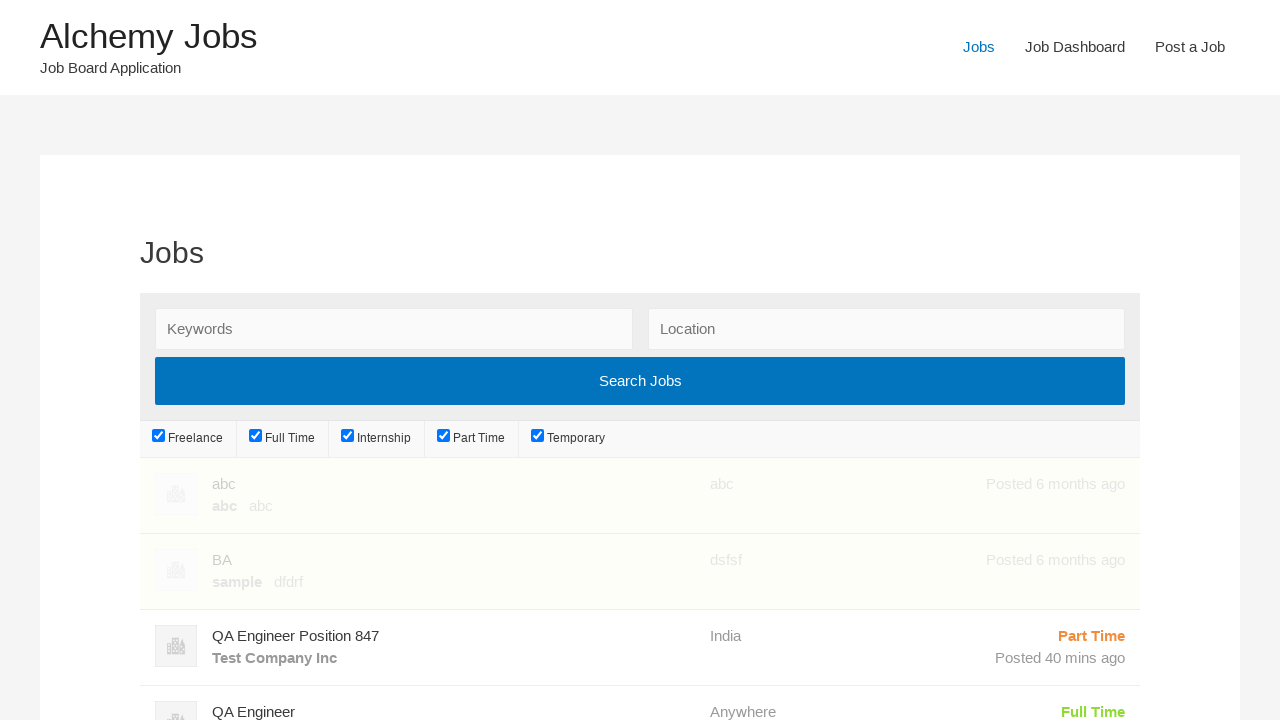